Tests Swiggy location search by entering a location name in the search field

Starting URL: https://www.swiggy.com/

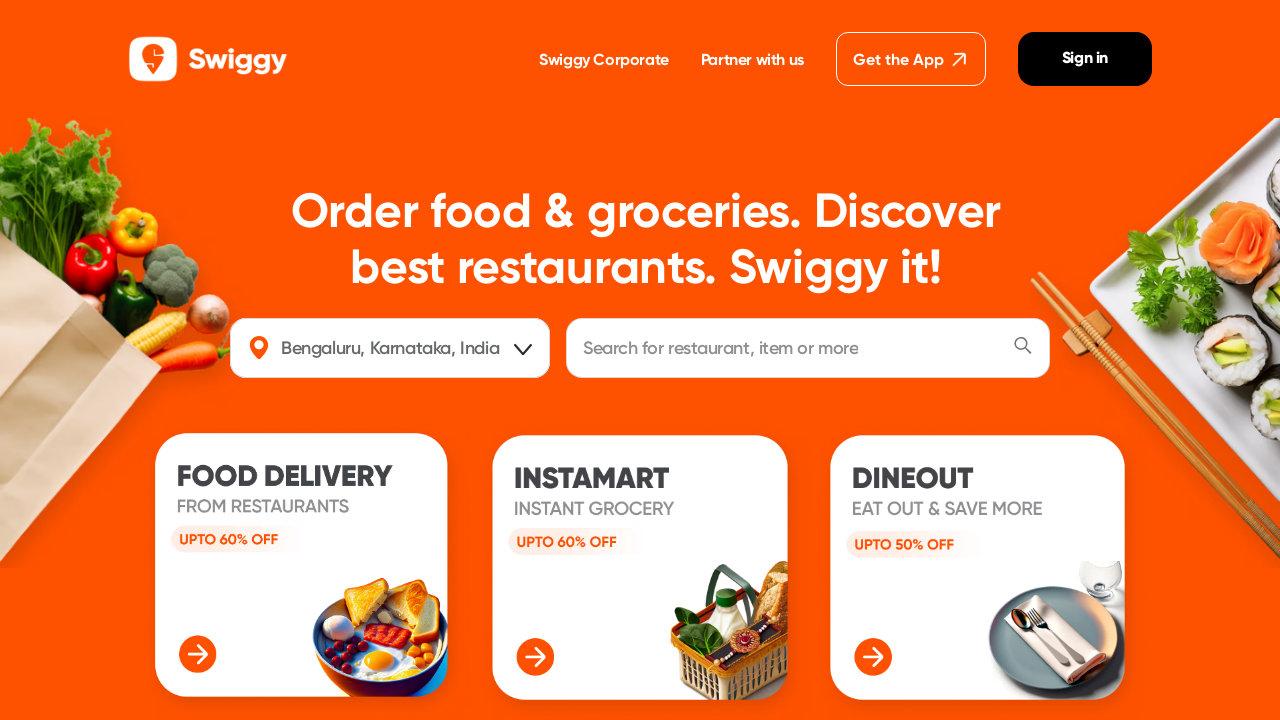

Filled location search field with 'Perumbakkam' on input[type='text']
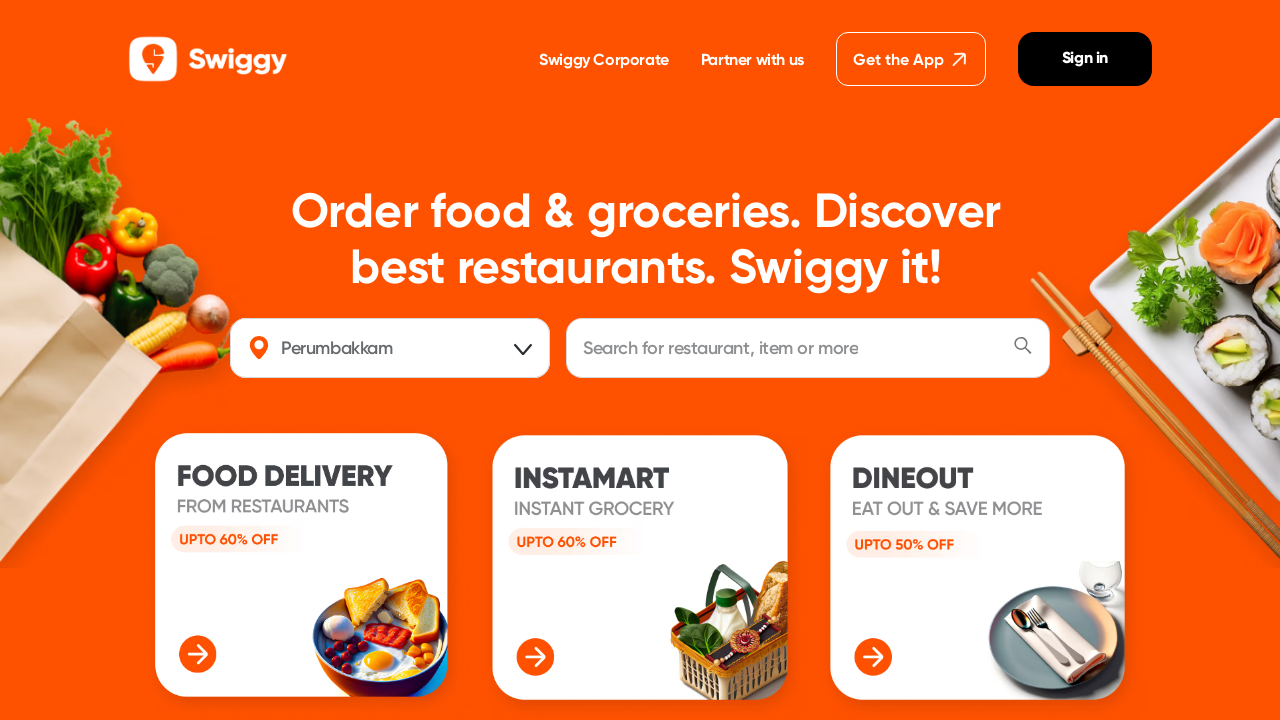

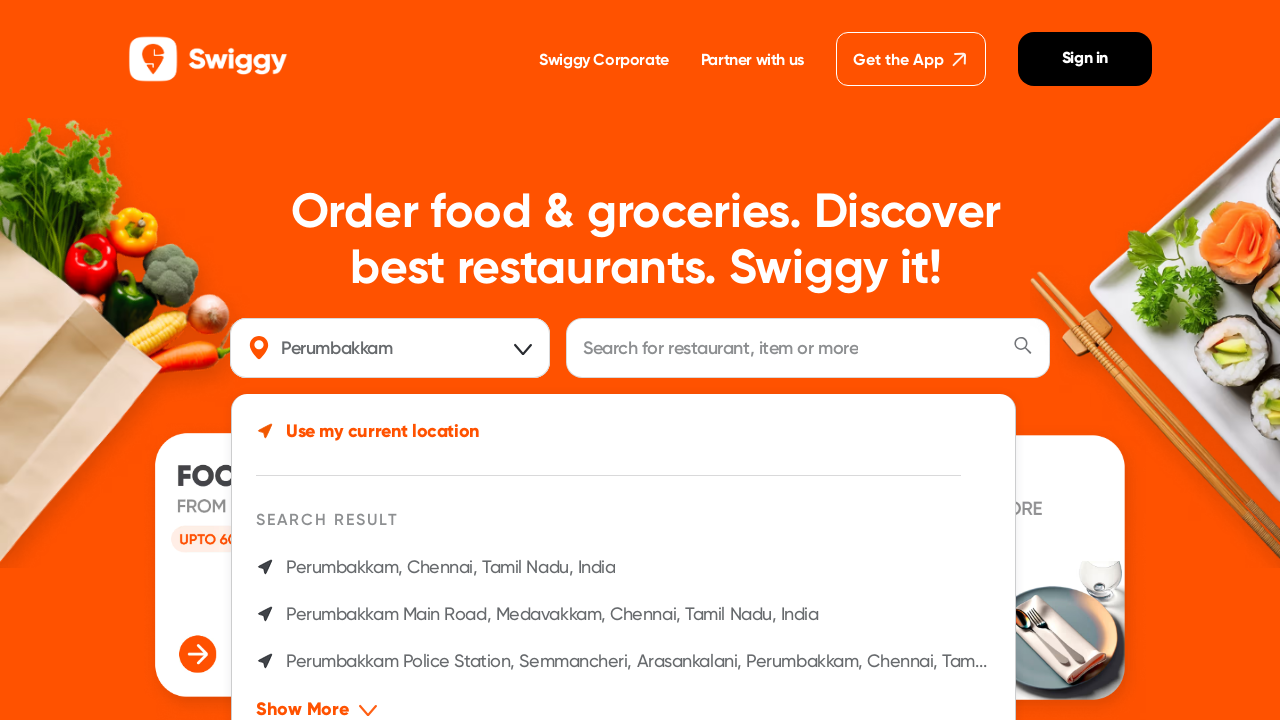